Tests infinite scroll functionality by scrolling down the page multiple times

Starting URL: https://the-internet.herokuapp.com/infinite_scroll

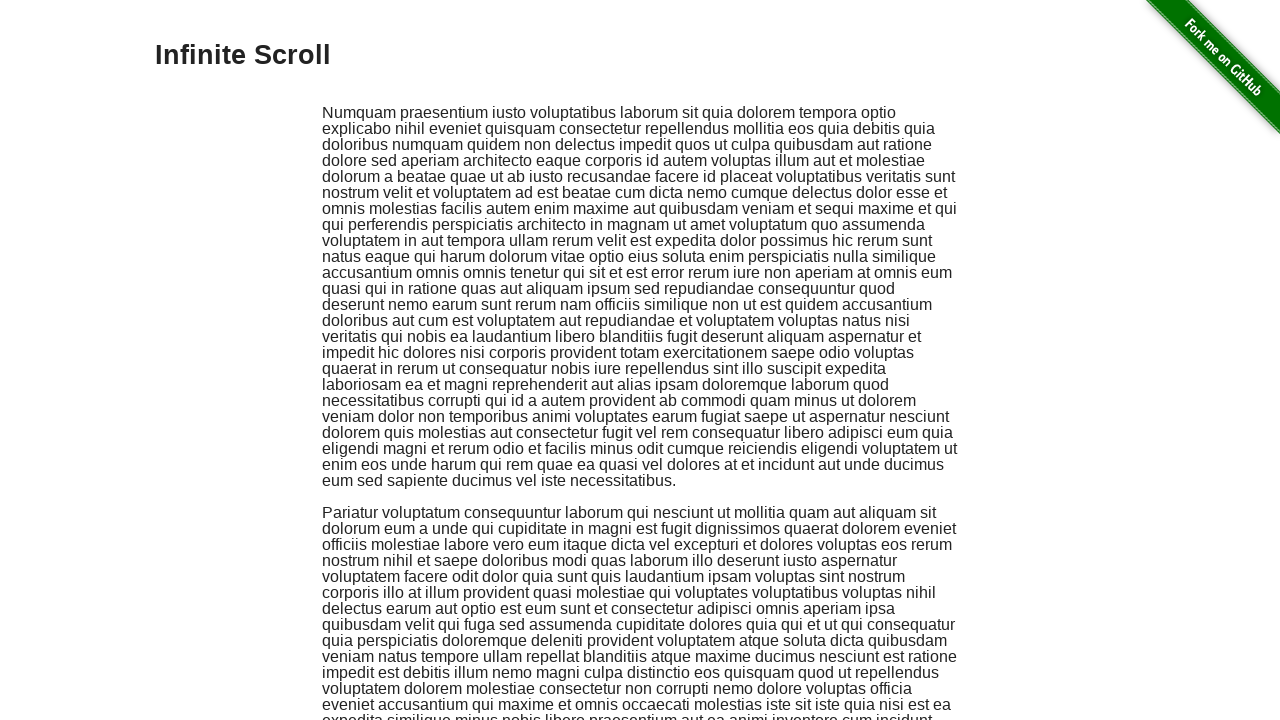

Scrolled to bottom of page
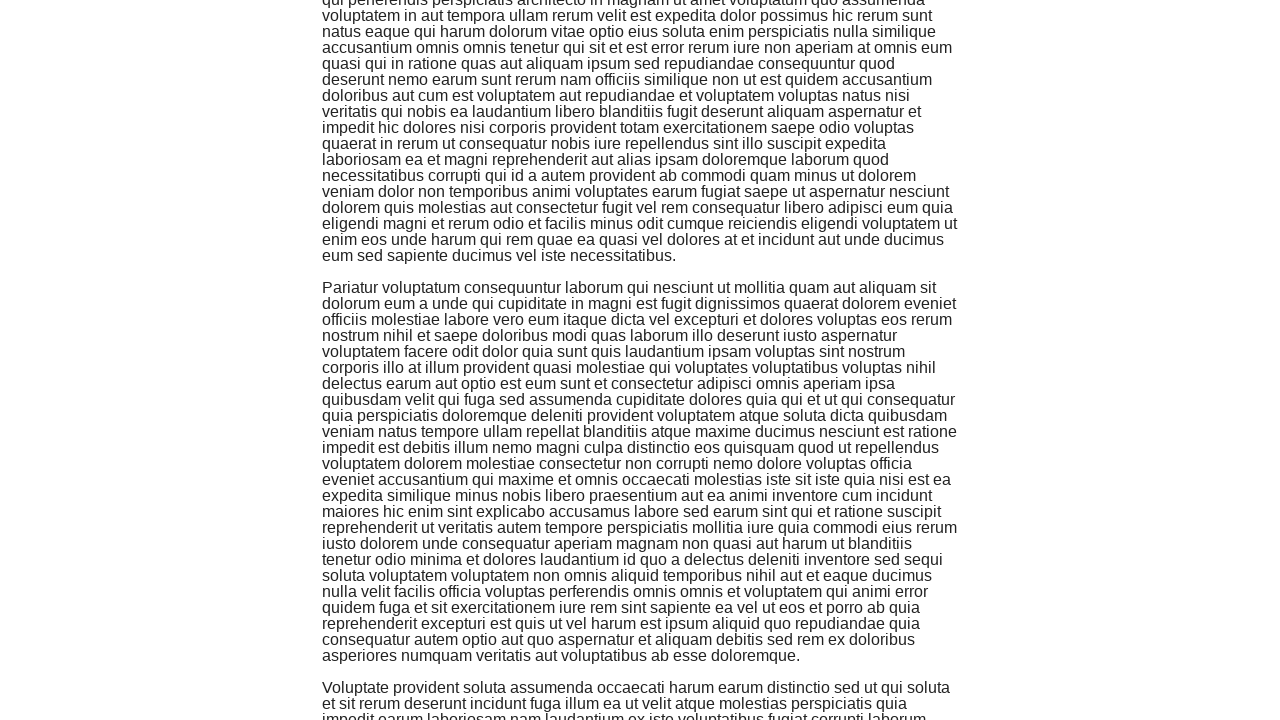

Waited 100ms for infinite scroll content to load
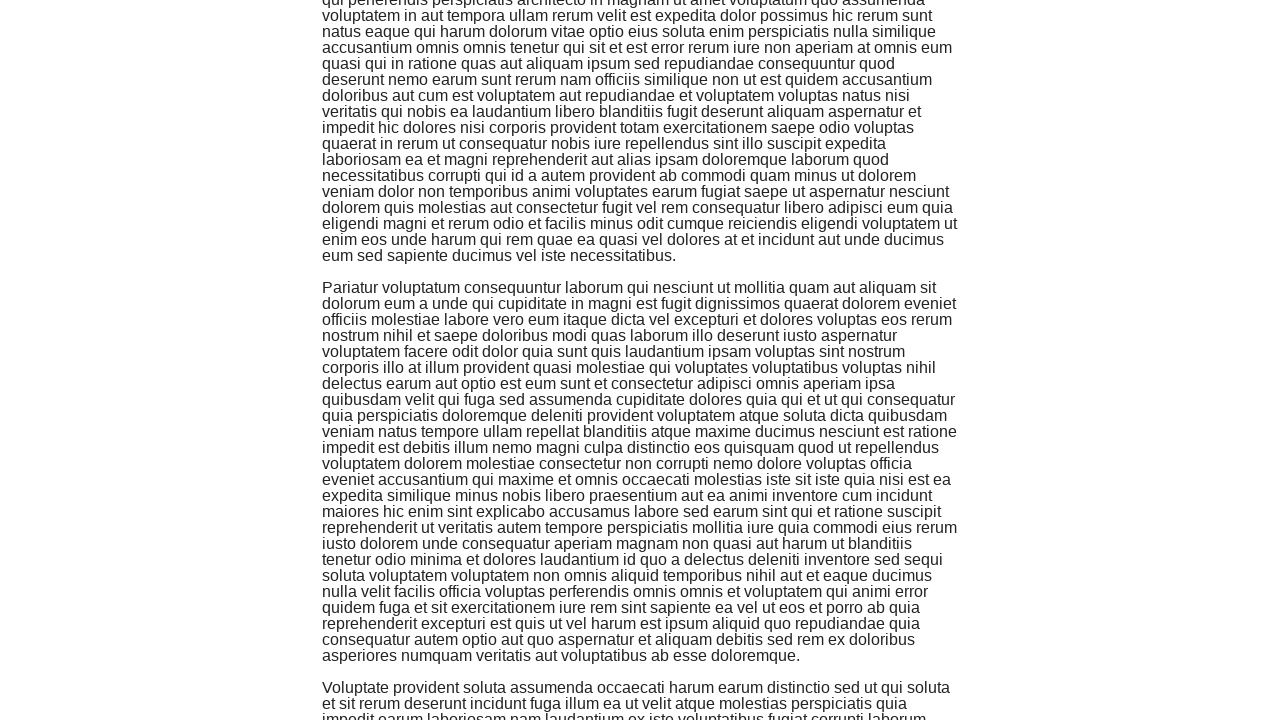

Scrolled to bottom of page
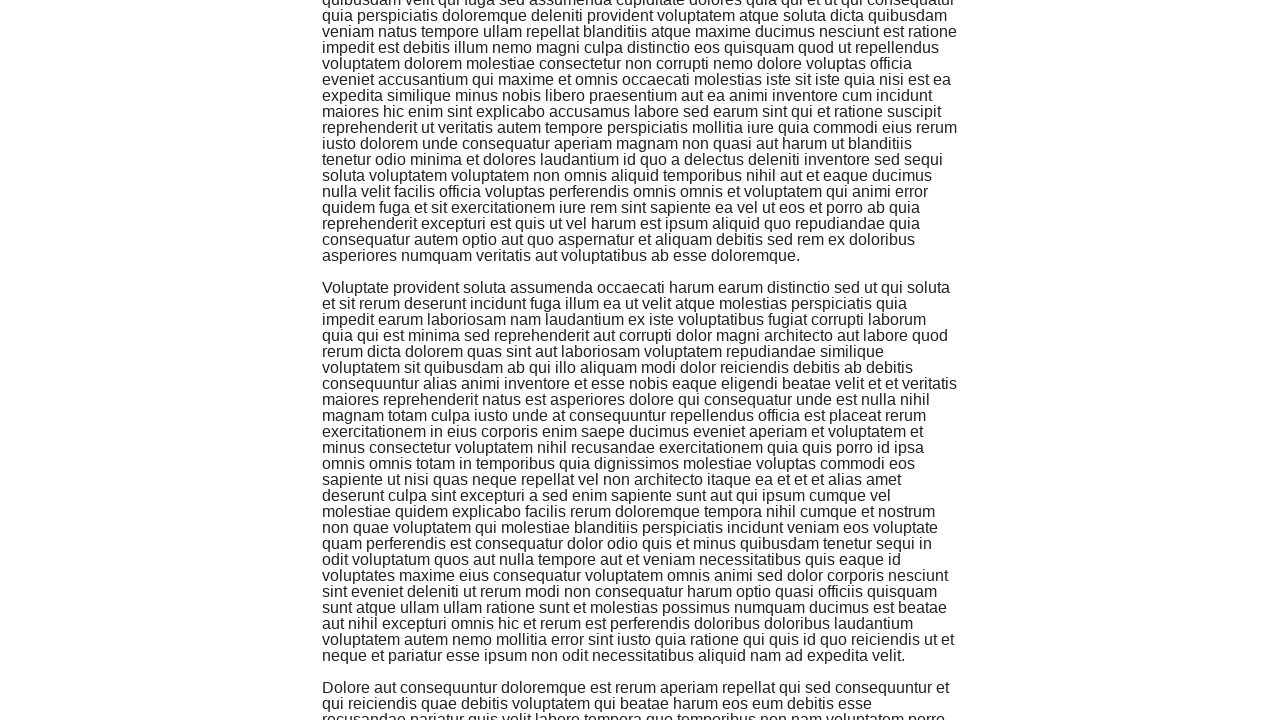

Waited 100ms for infinite scroll content to load
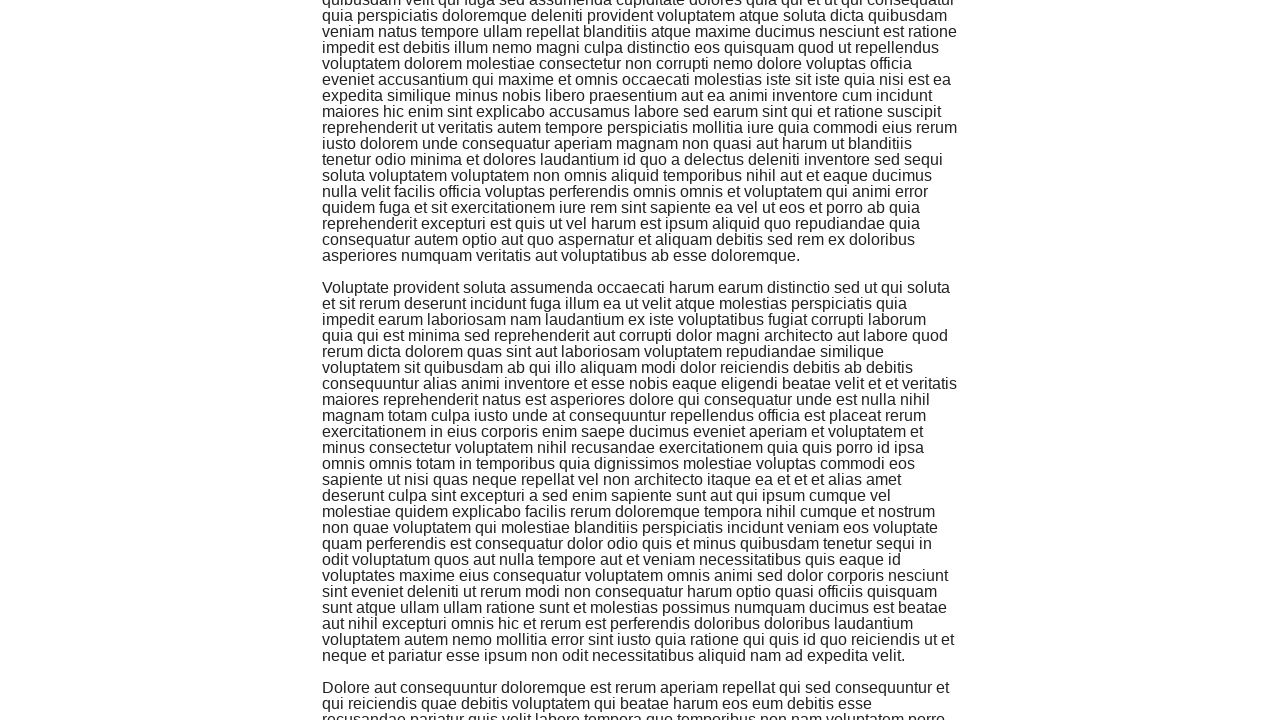

Scrolled to bottom of page
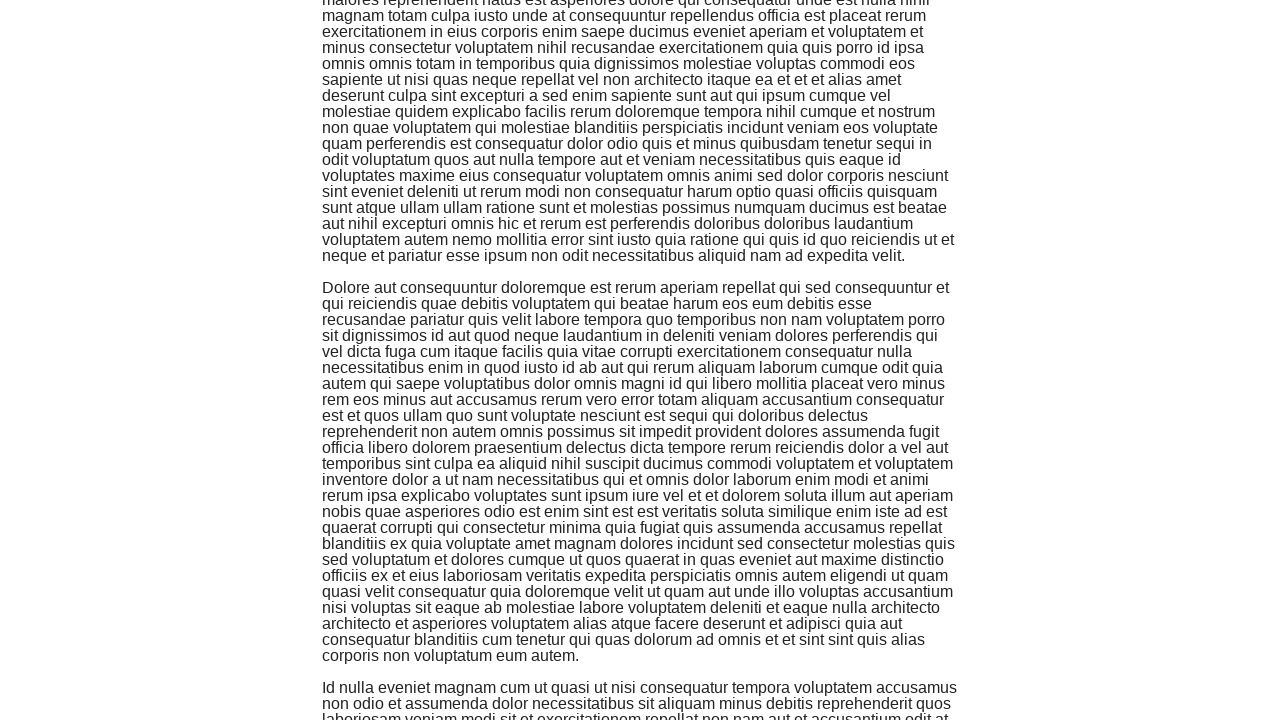

Waited 100ms for infinite scroll content to load
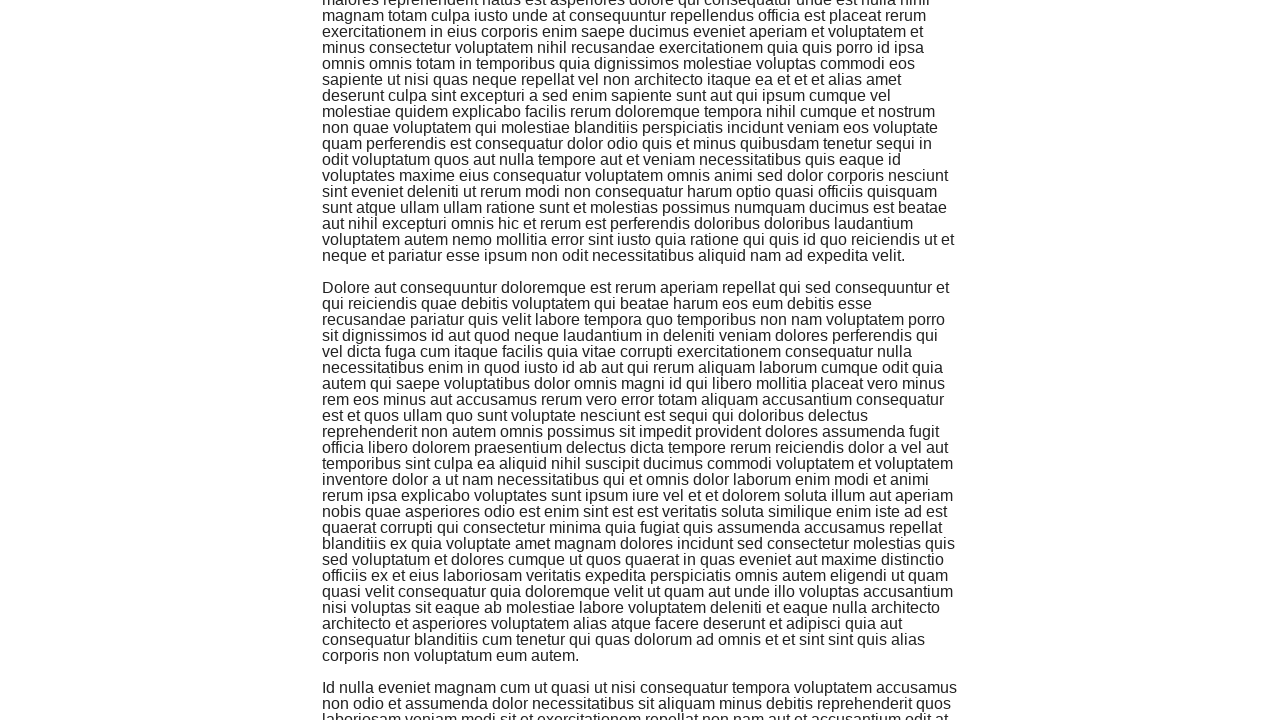

Scrolled to bottom of page
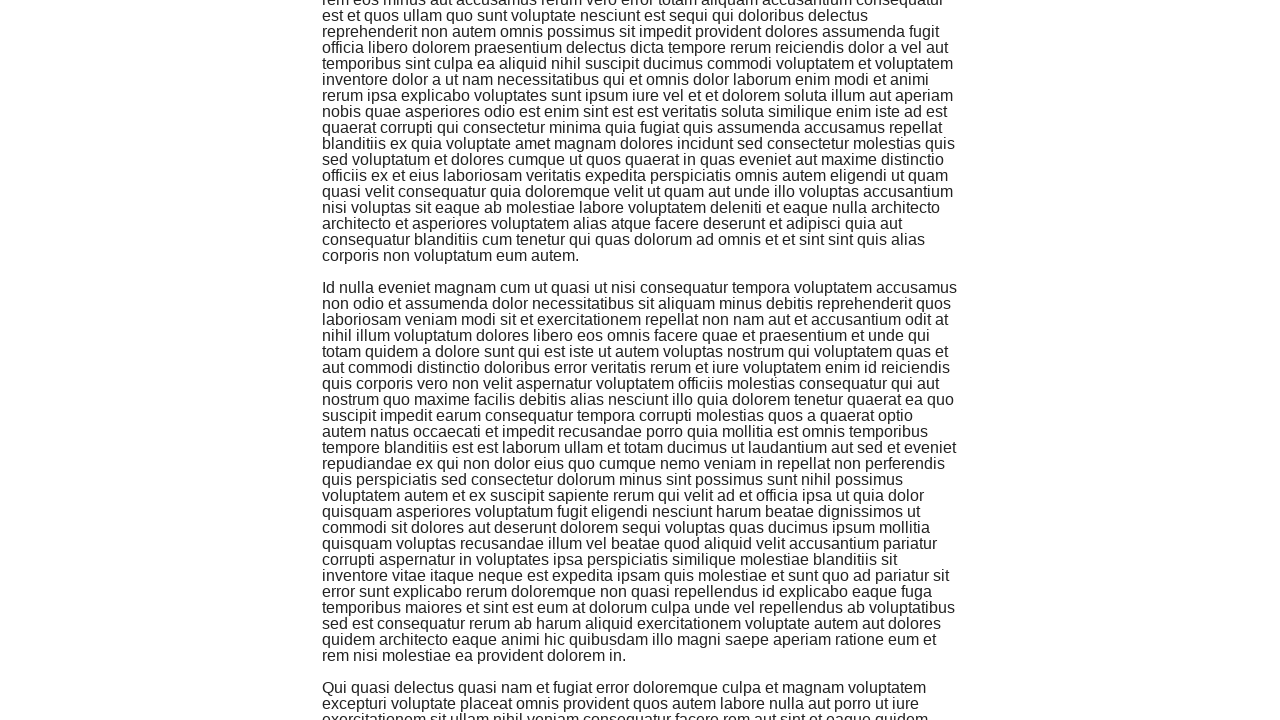

Waited 100ms for infinite scroll content to load
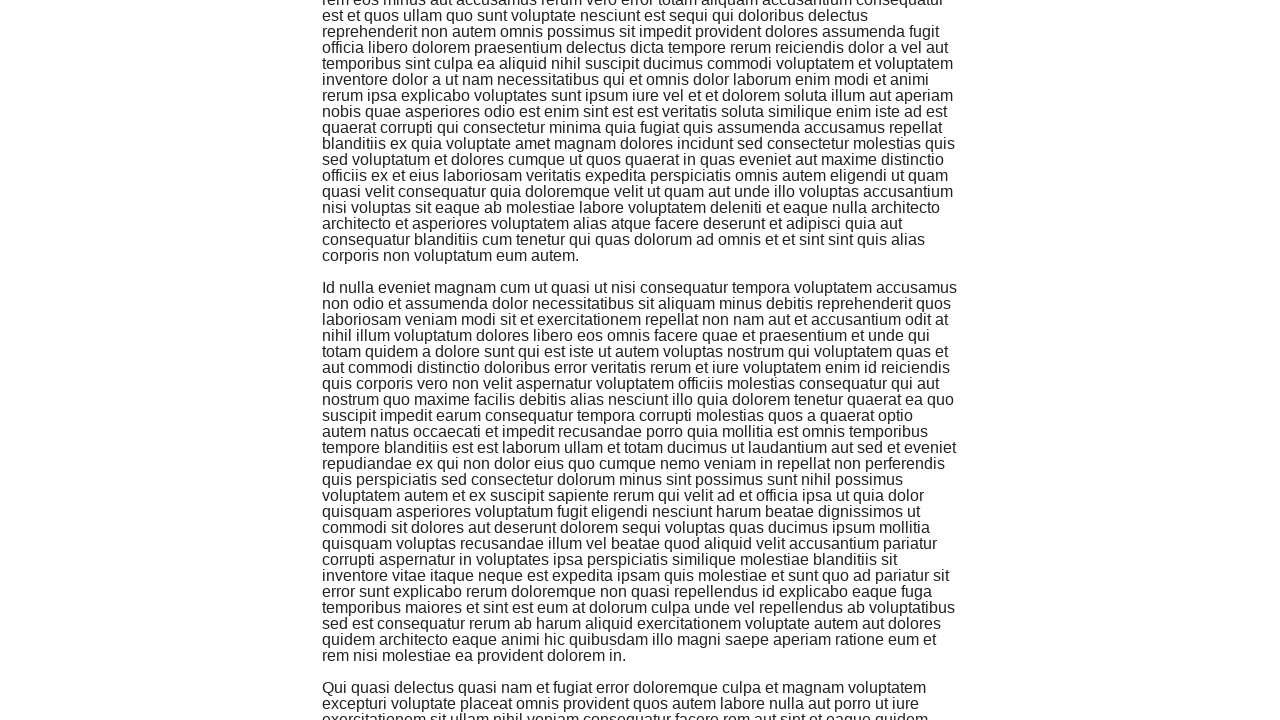

Scrolled to bottom of page
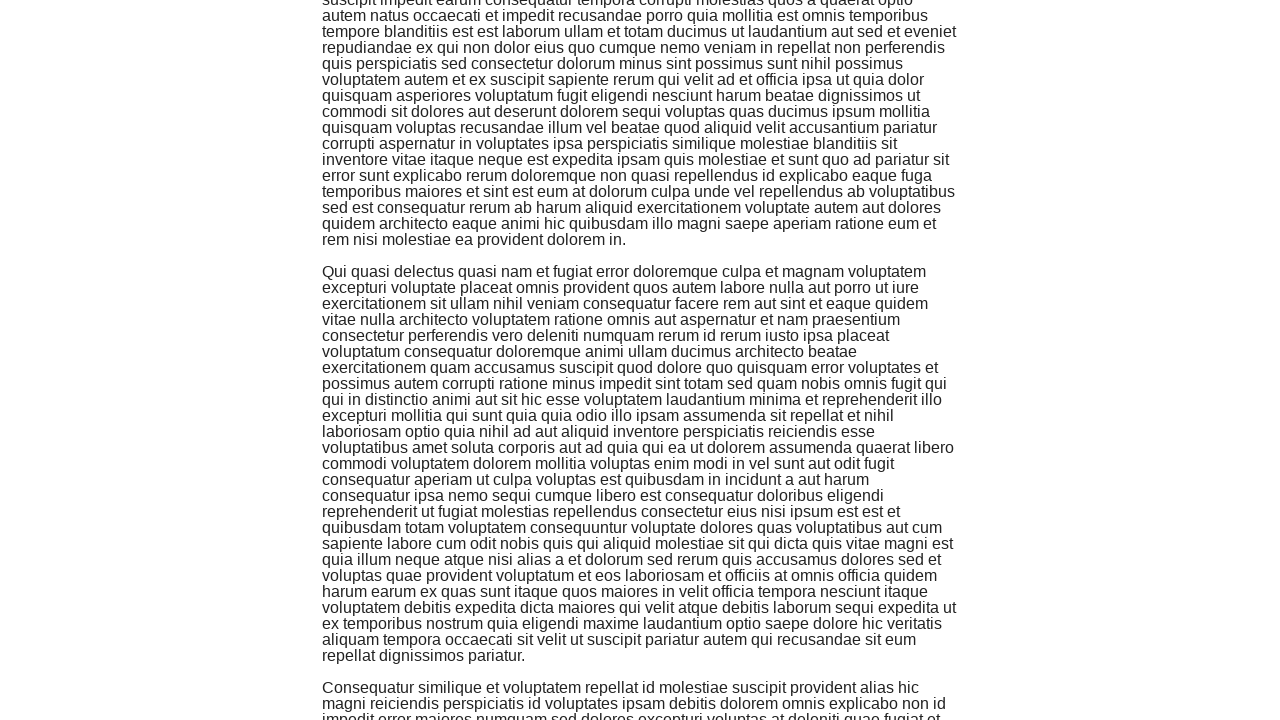

Waited 100ms for infinite scroll content to load
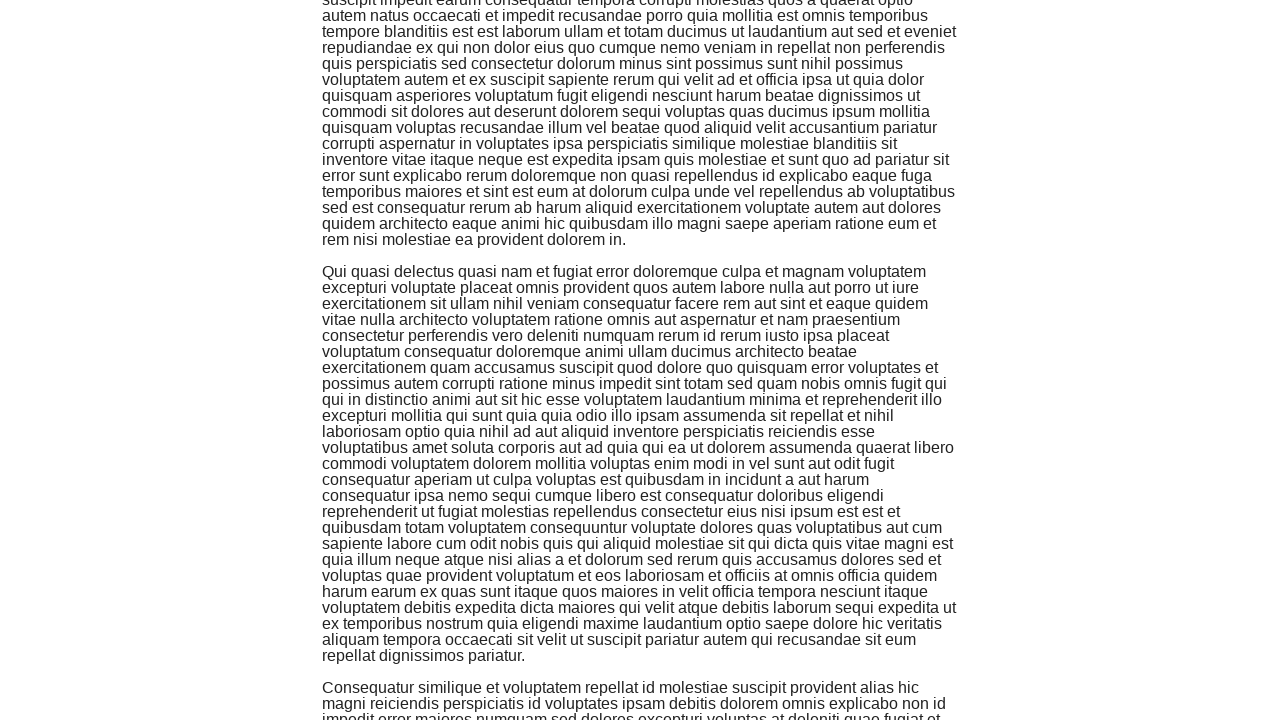

Scrolled to bottom of page
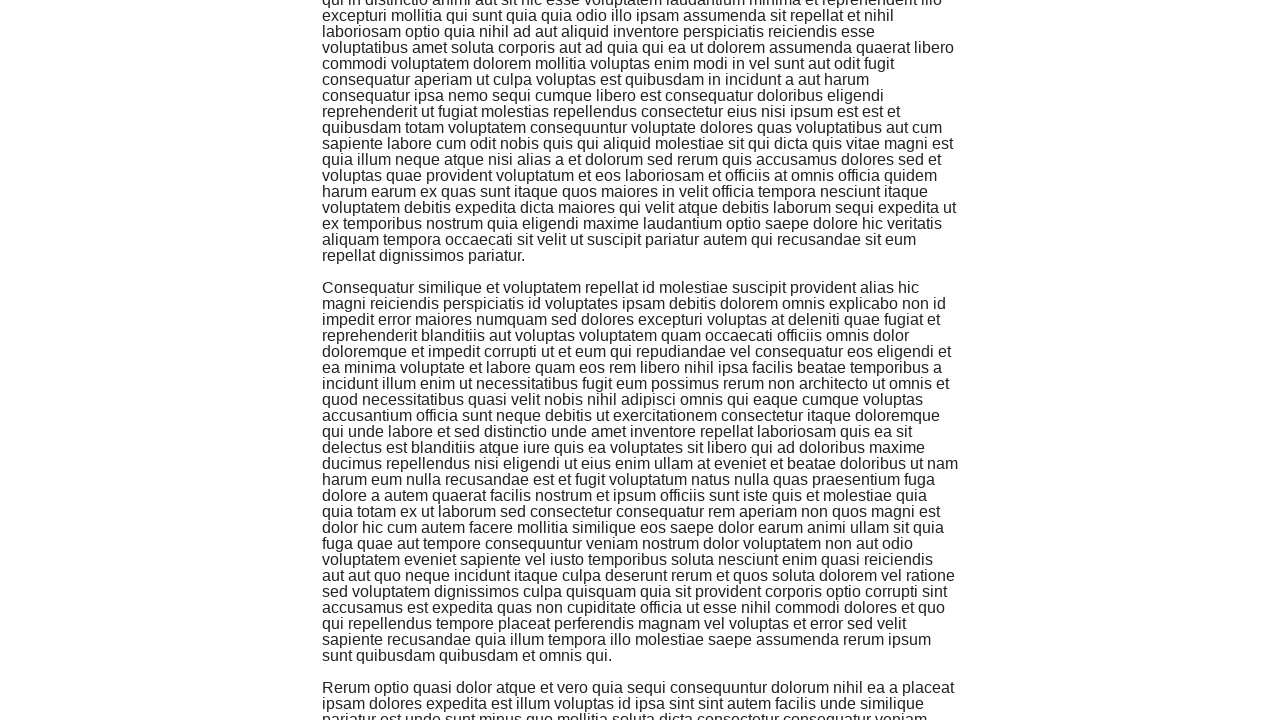

Waited 100ms for infinite scroll content to load
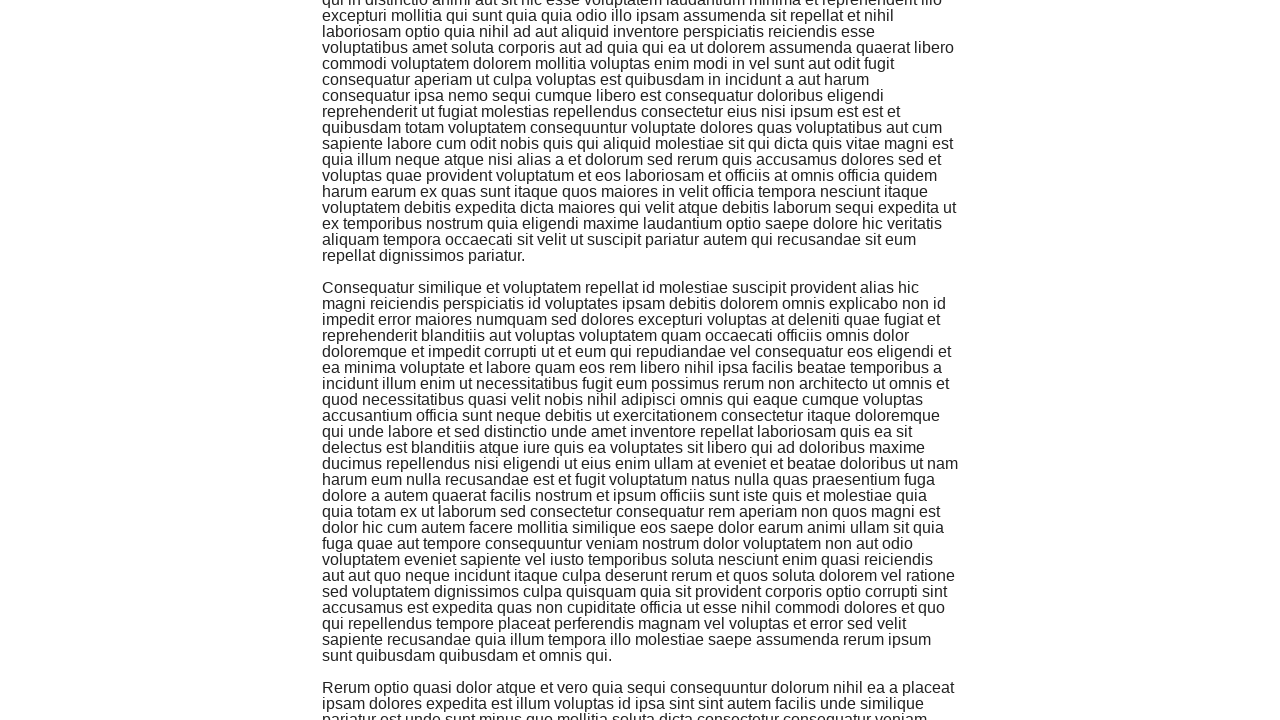

Scrolled to bottom of page
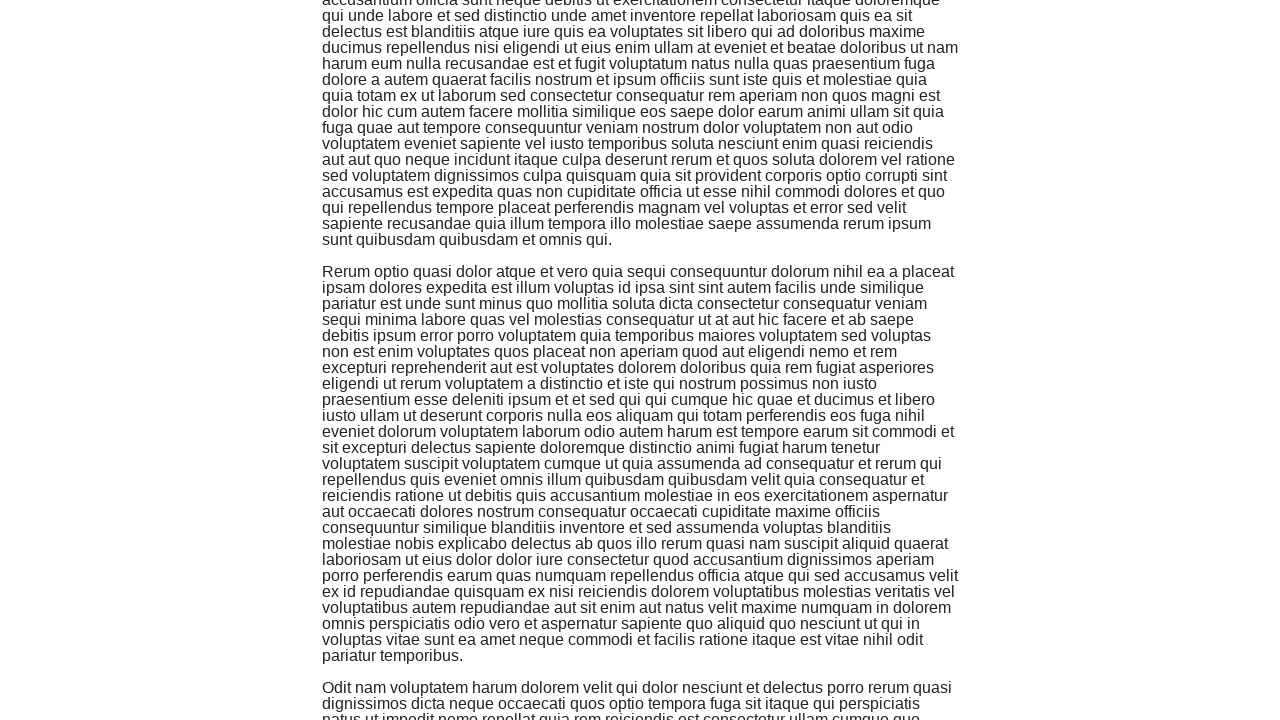

Waited 100ms for infinite scroll content to load
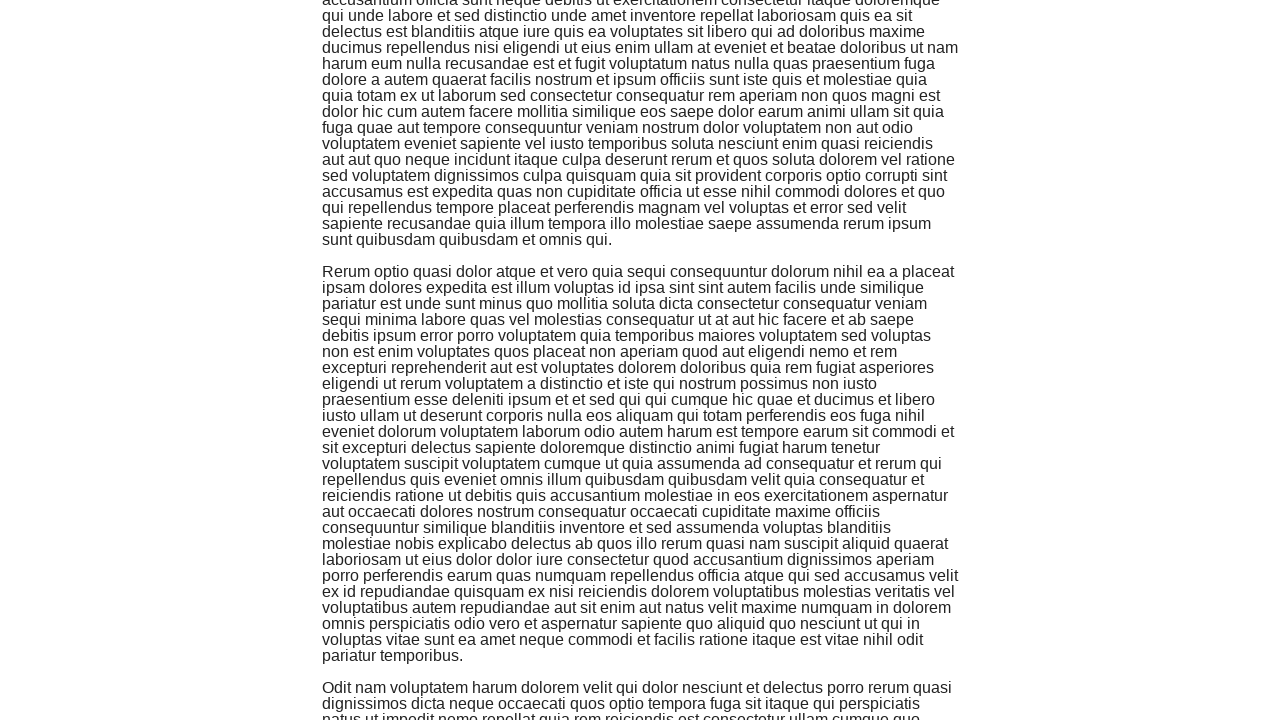

Scrolled to bottom of page
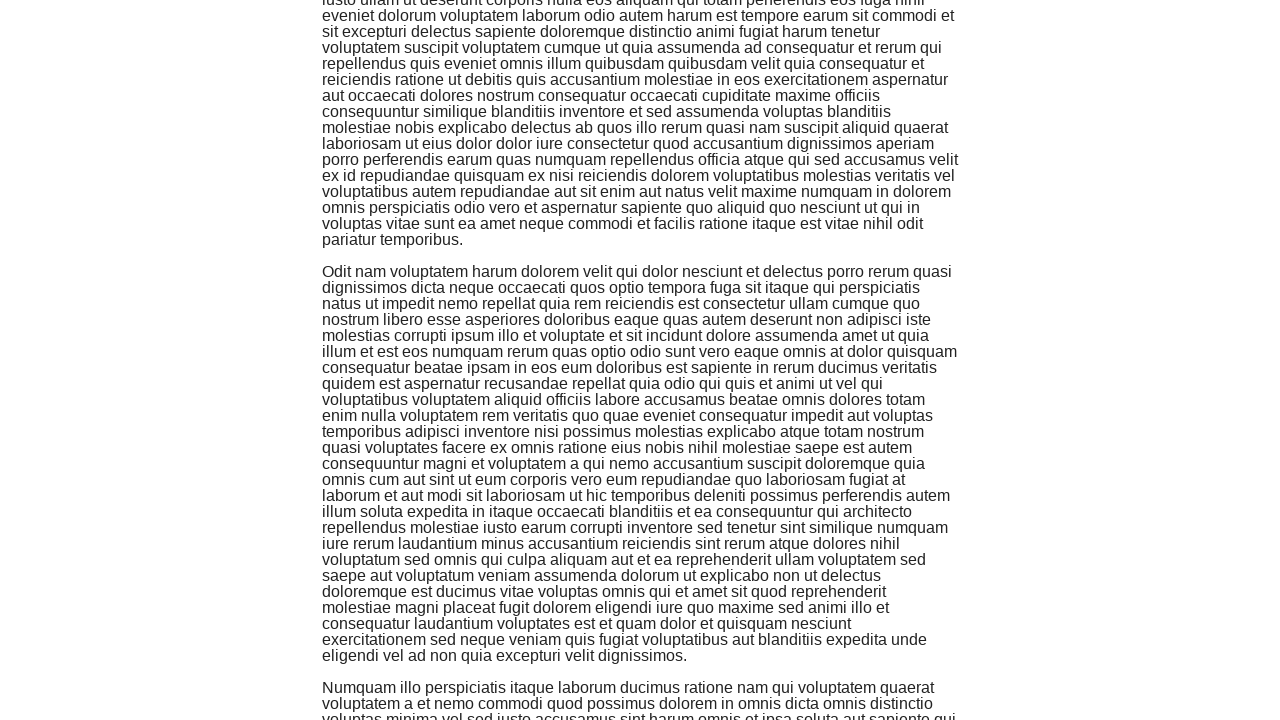

Waited 100ms for infinite scroll content to load
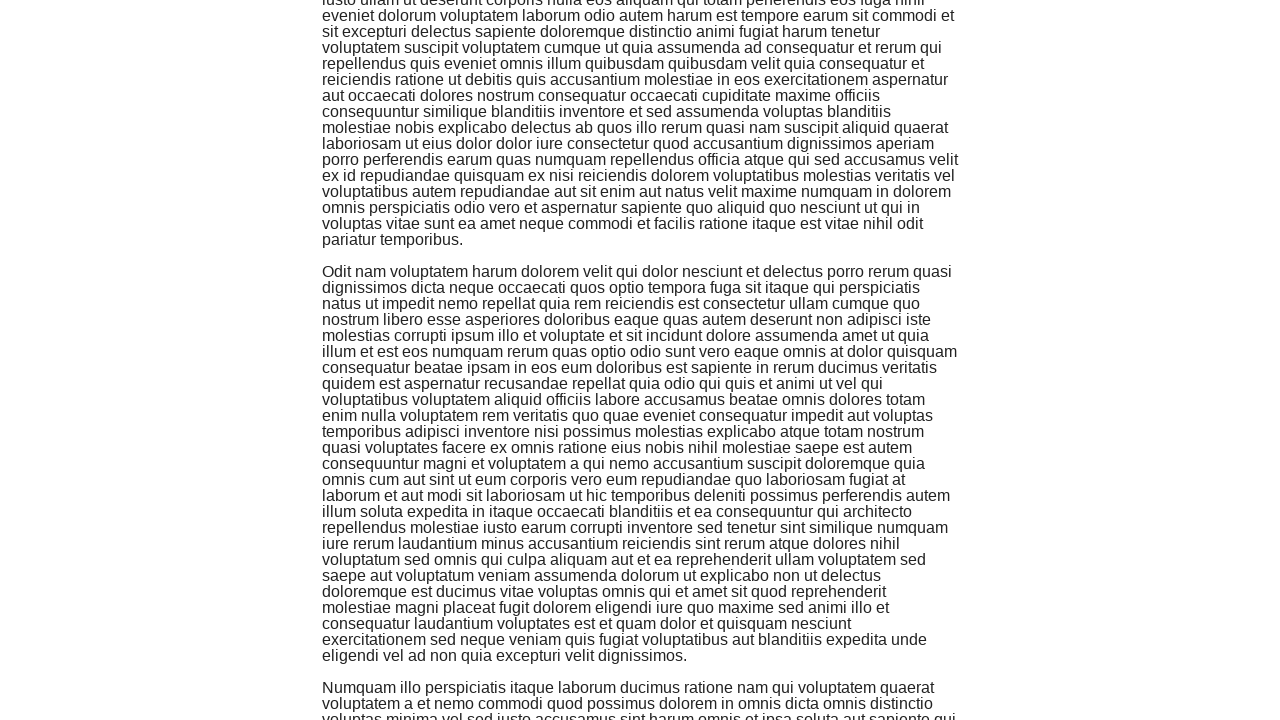

Scrolled to bottom of page
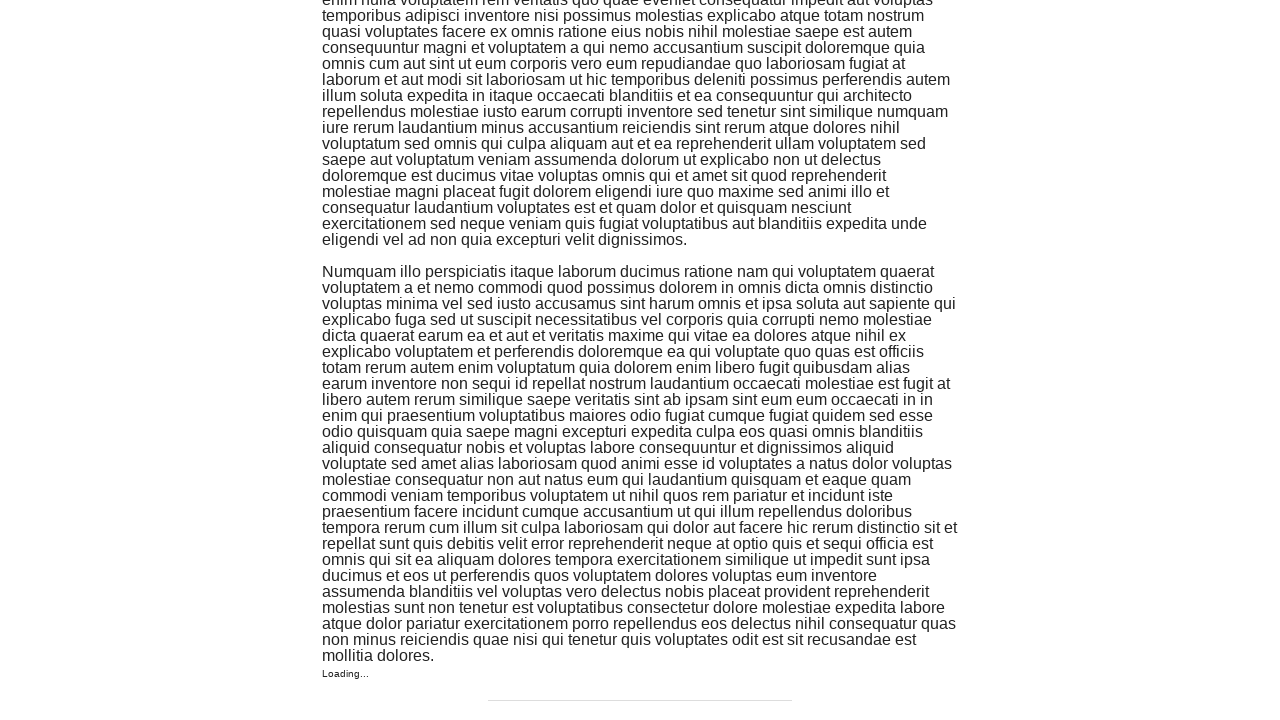

Waited 100ms for infinite scroll content to load
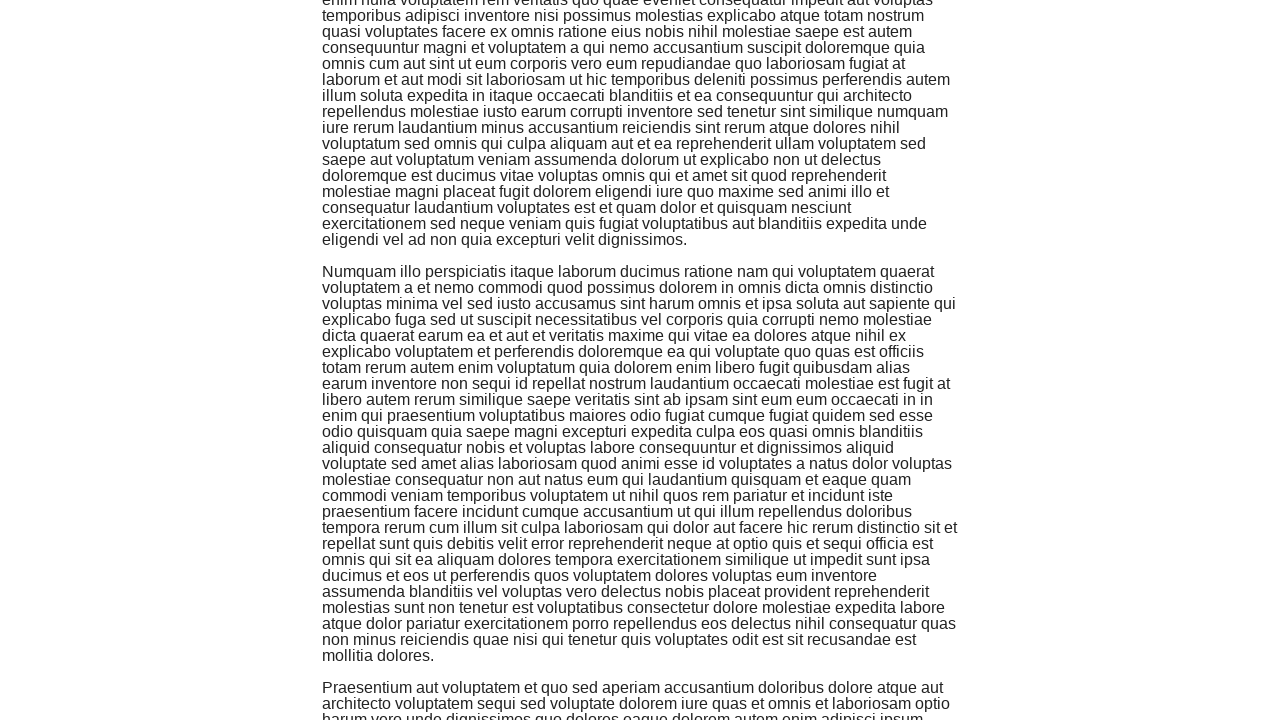

Scrolled to bottom of page
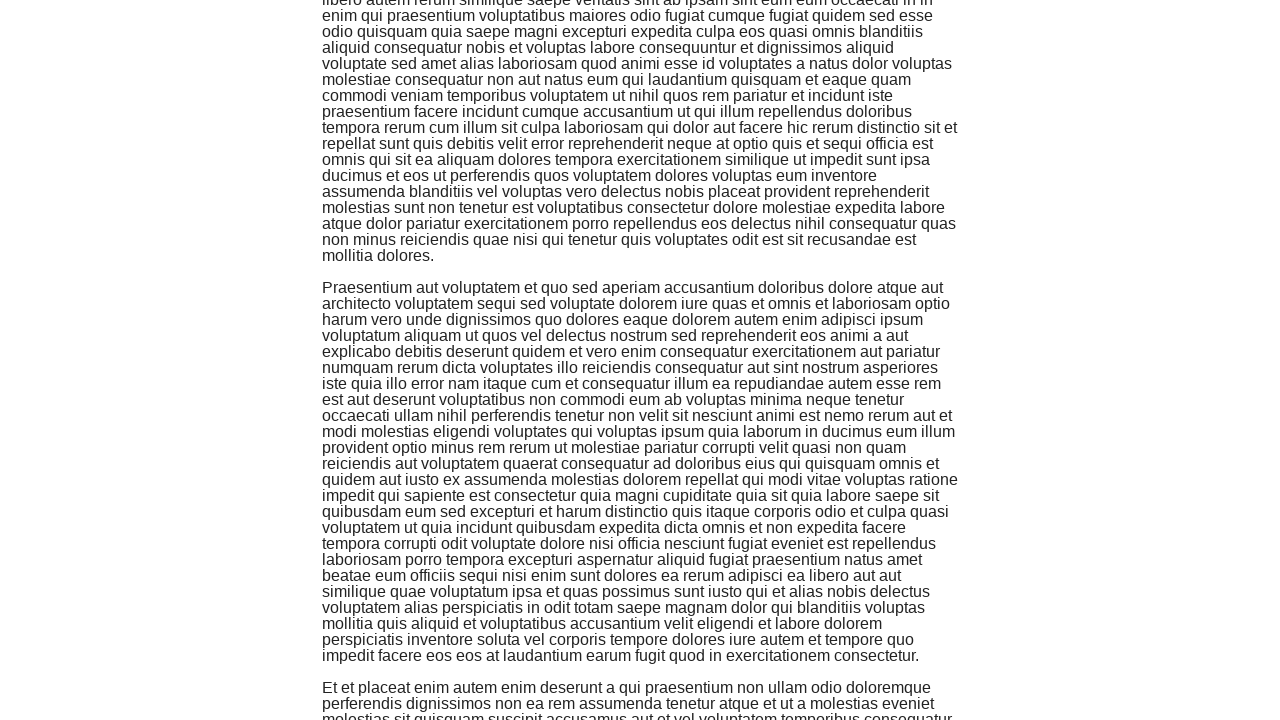

Waited 100ms for infinite scroll content to load
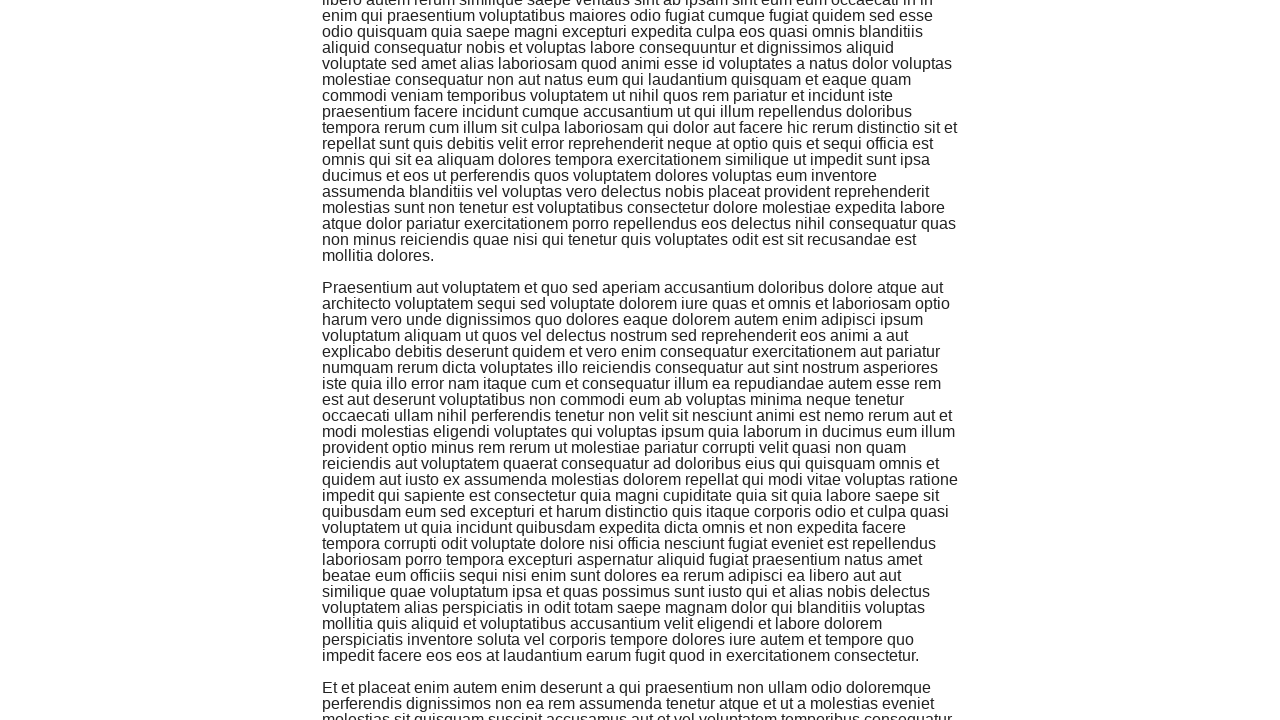

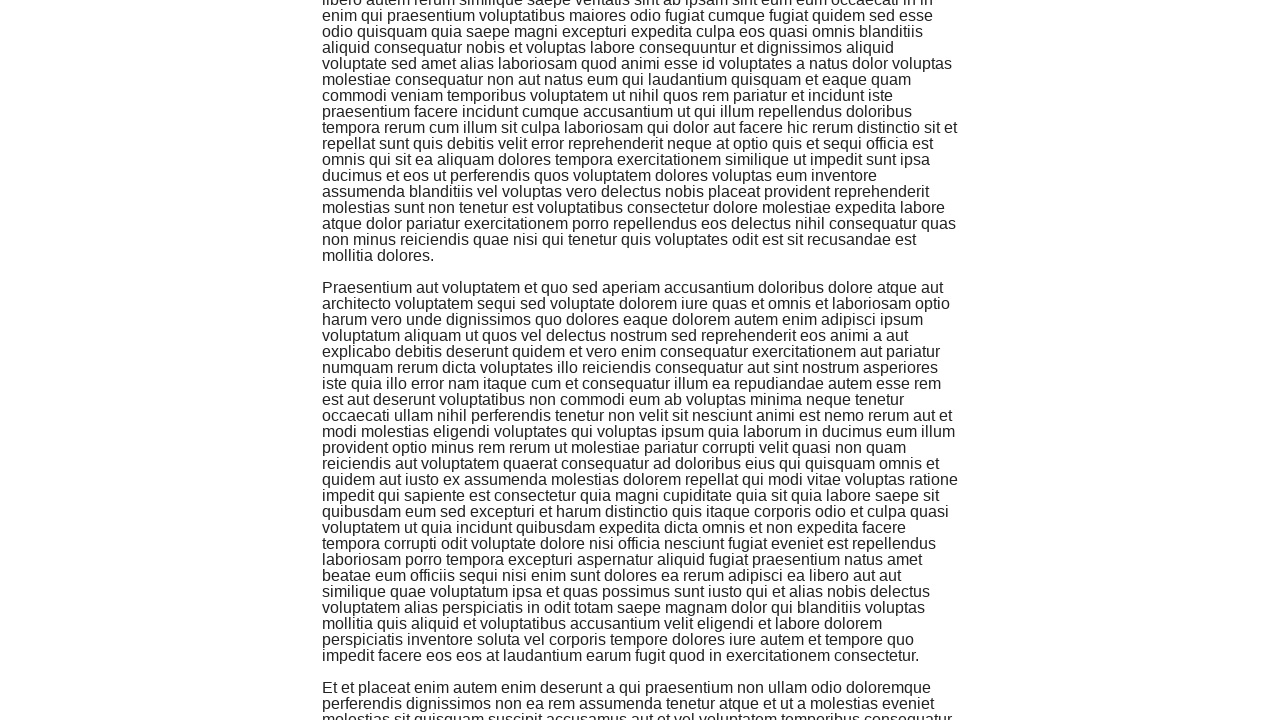